Tests simple alert by clicking button and accepting the alert

Starting URL: https://demoqa.com/alerts

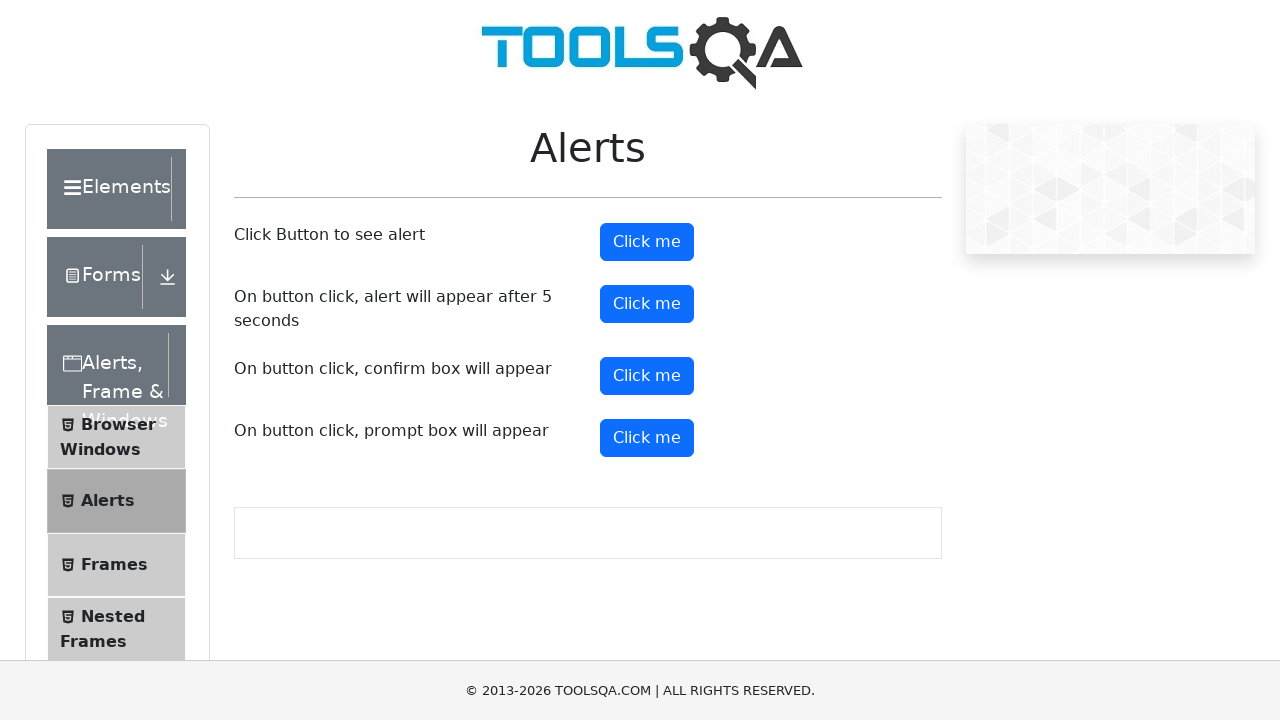

Clicked alert button to trigger simple alert at (647, 242) on button#alertButton
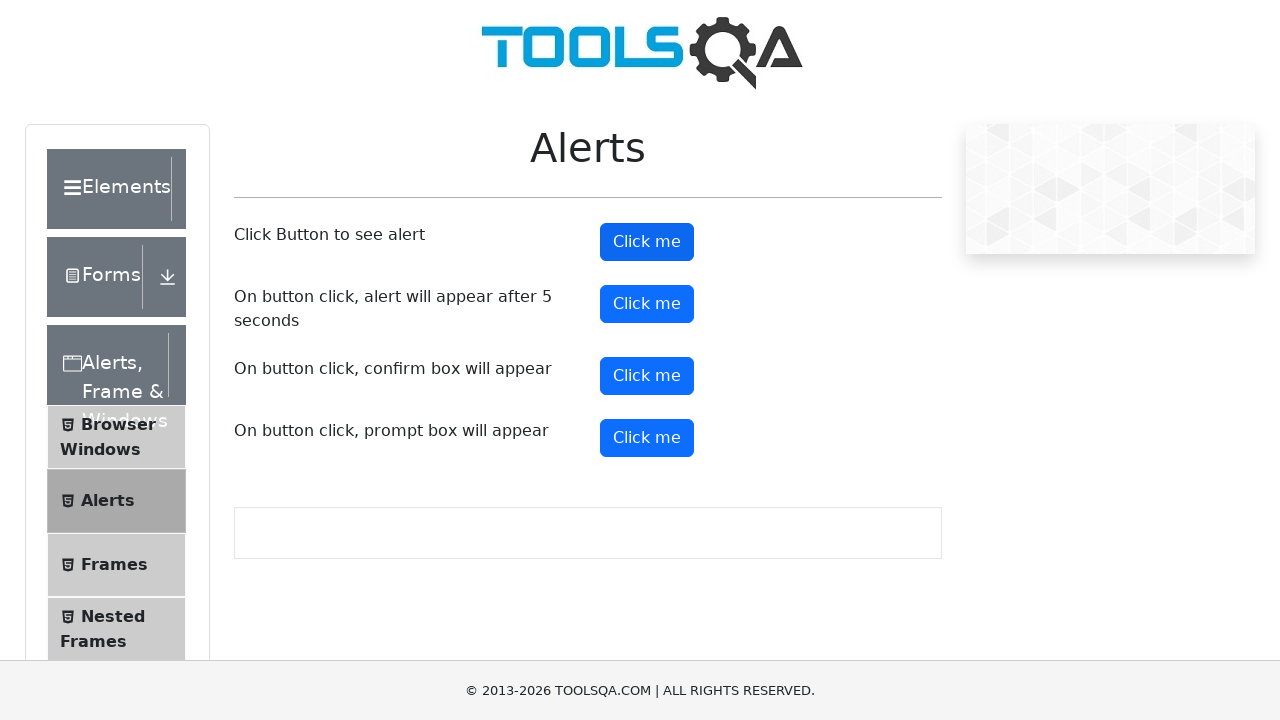

Set up dialog handler to accept the alert
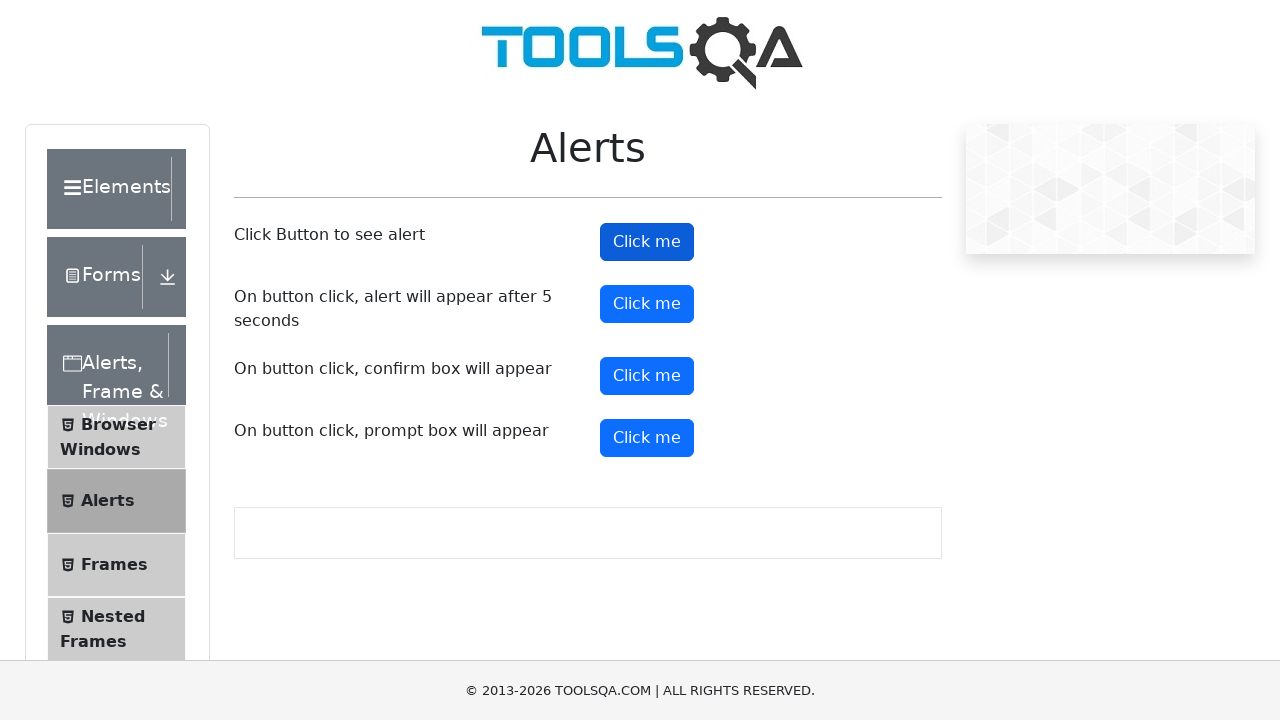

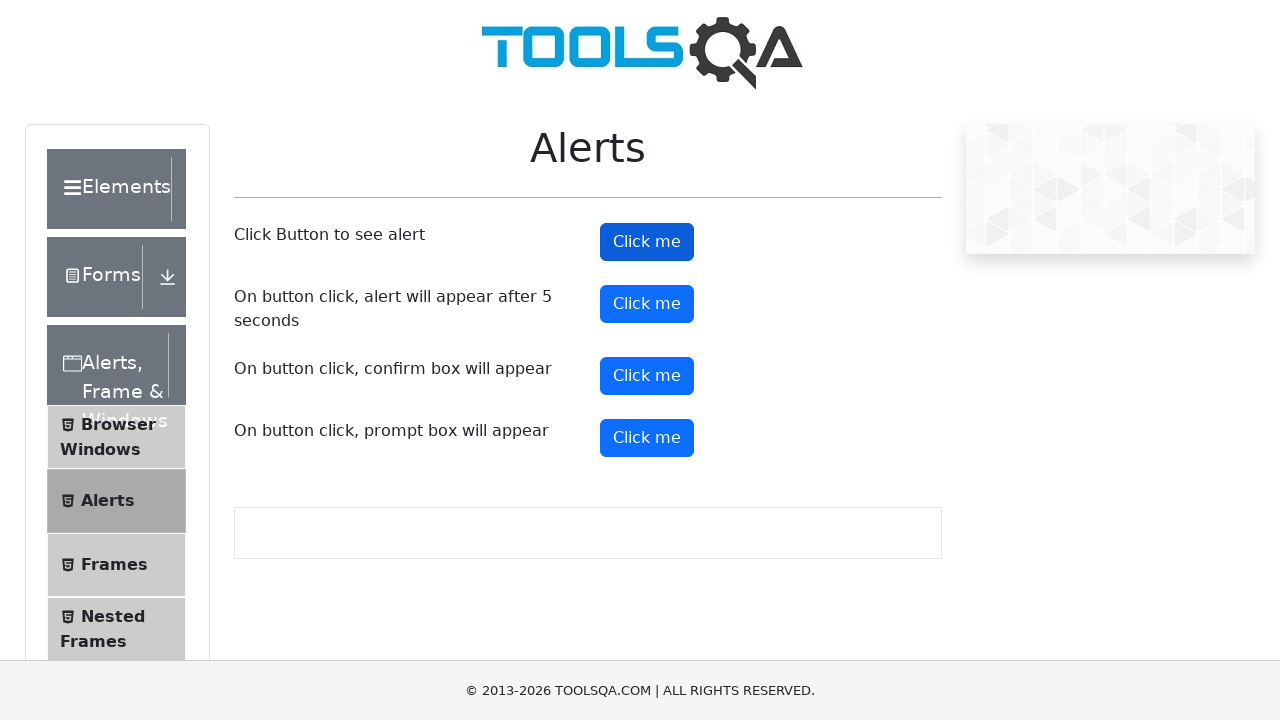